Tests JavaScript alert handling by clicking a button that triggers an alert, accepting the alert, and verifying the success message is displayed

Starting URL: https://practice.cydeo.com/javascript_alerts

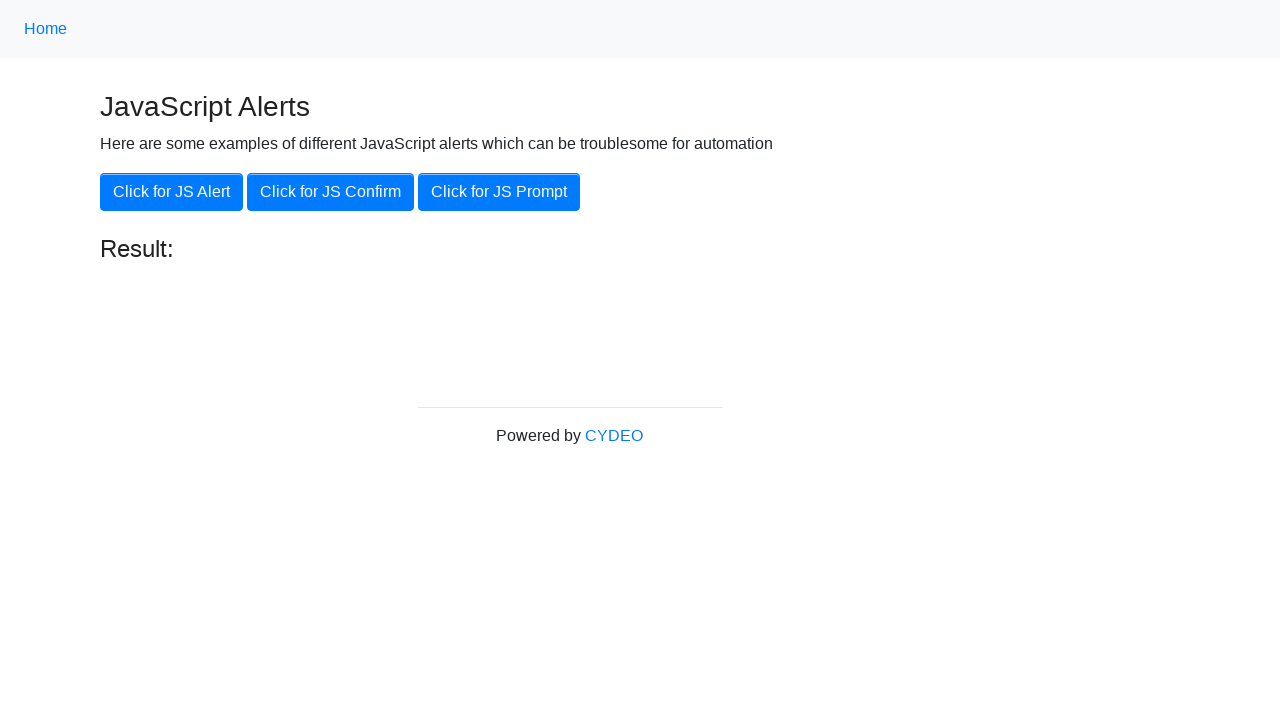

Clicked the 'Click for JS Alert' button at (172, 192) on xpath=//button[.='Click for JS Alert']
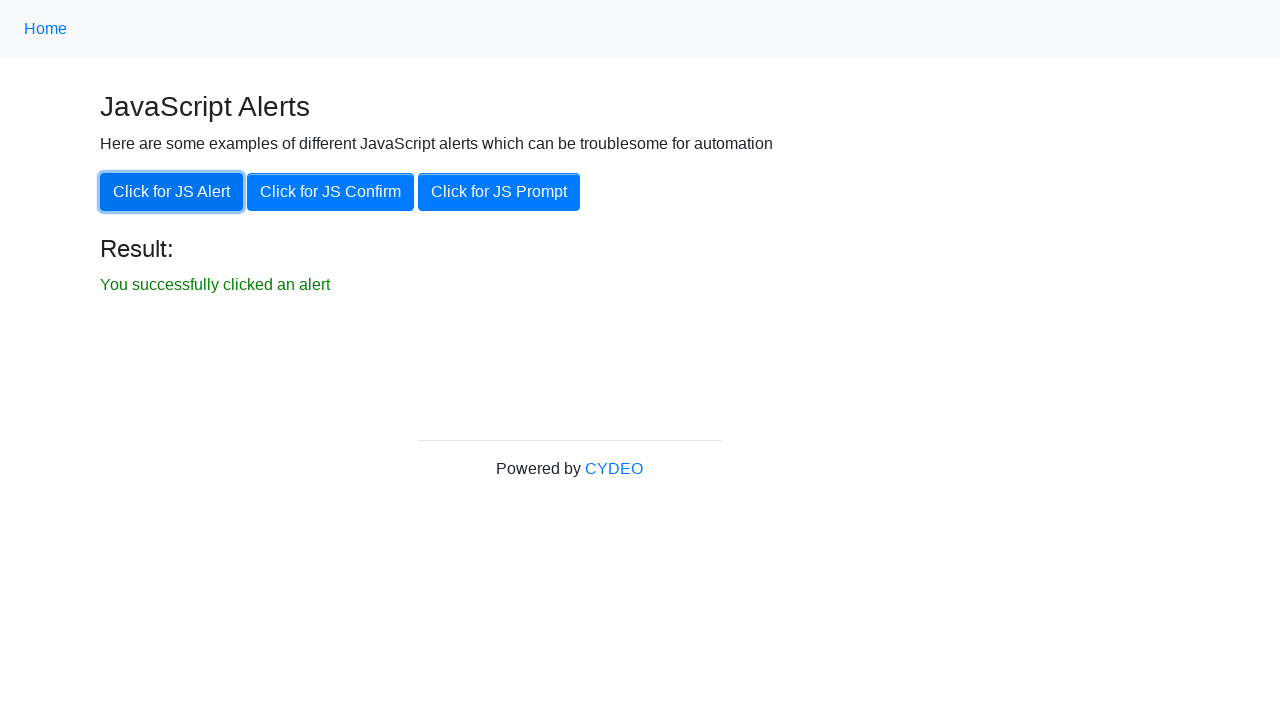

Set up dialog handler to accept alerts
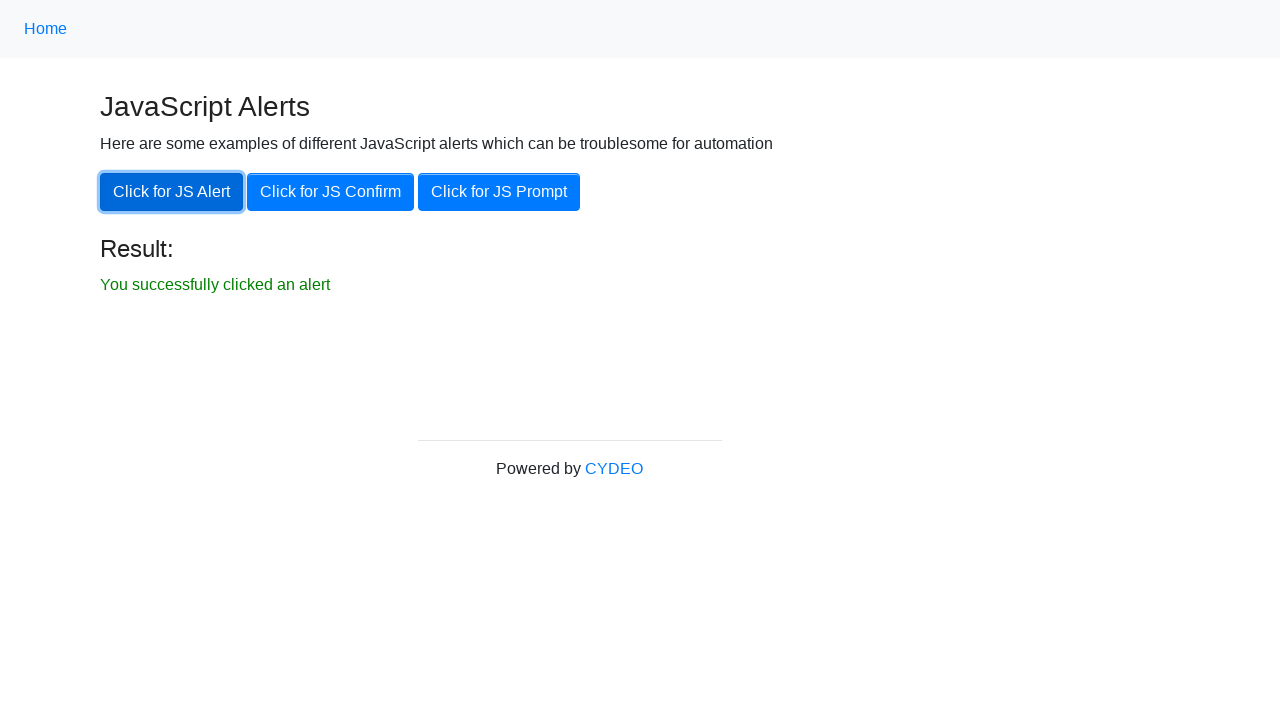

Result element became visible after accepting alert
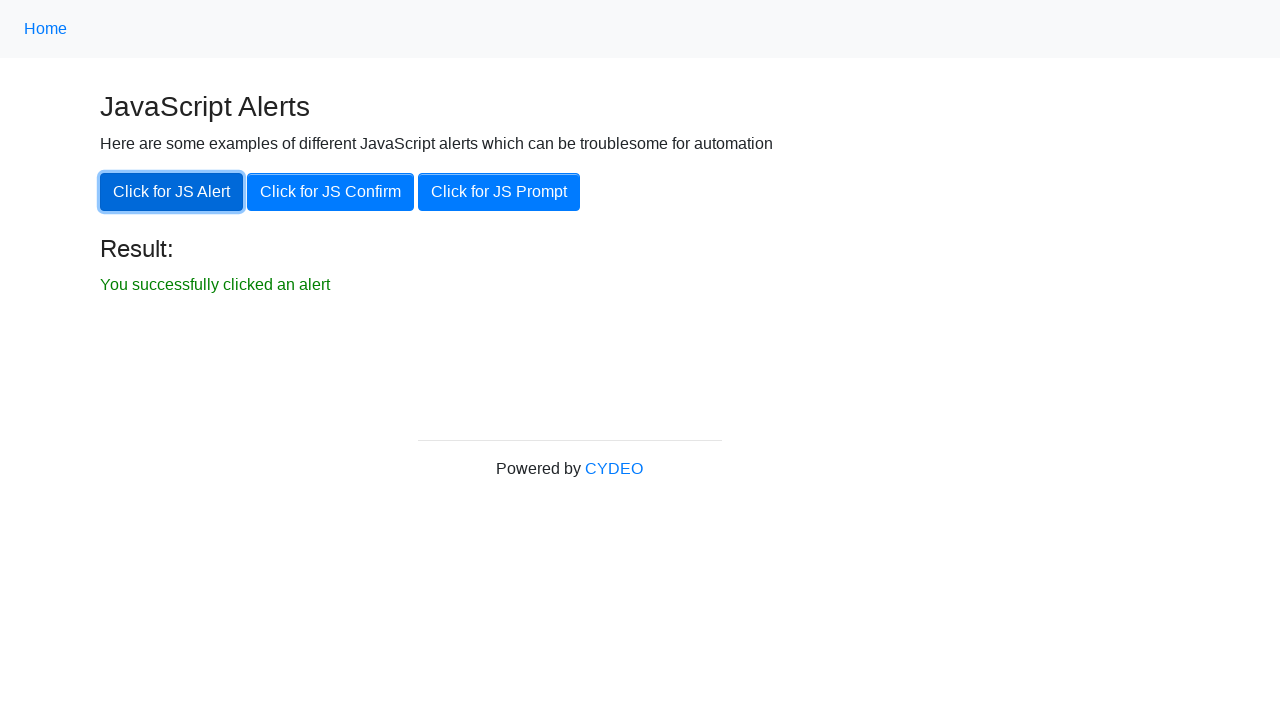

Verified success message: 'You successfully clicked an alert'
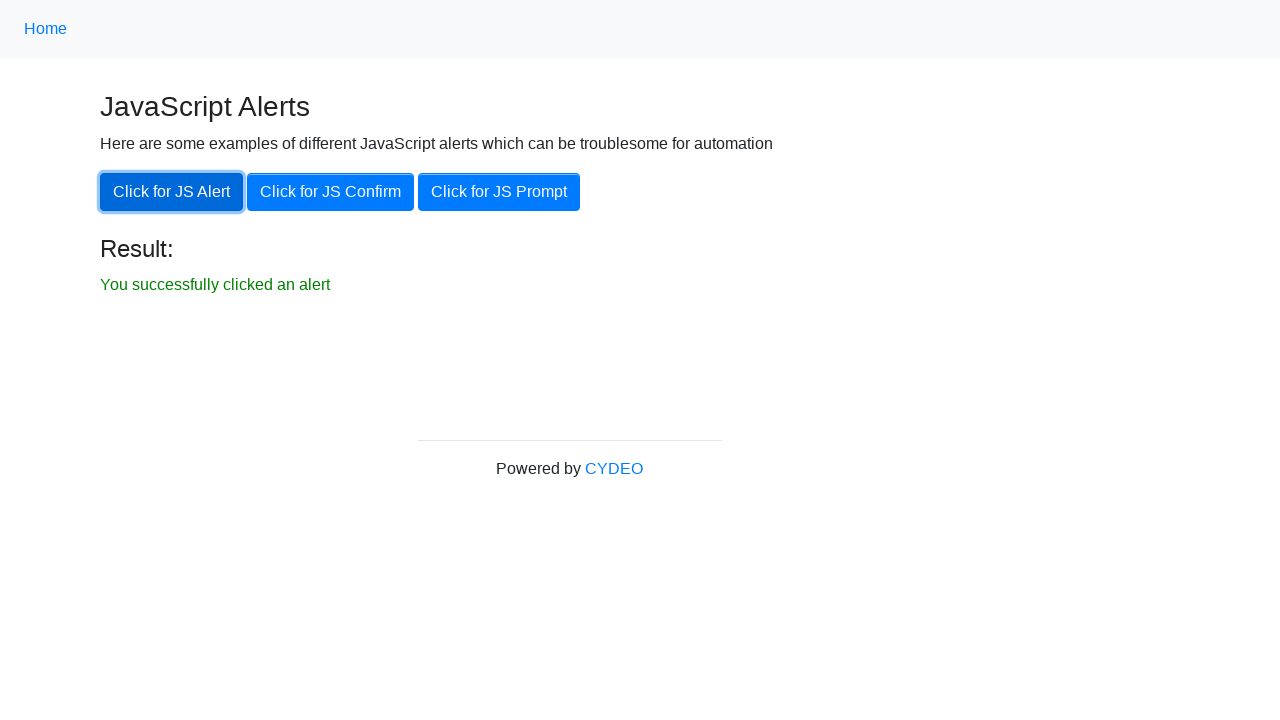

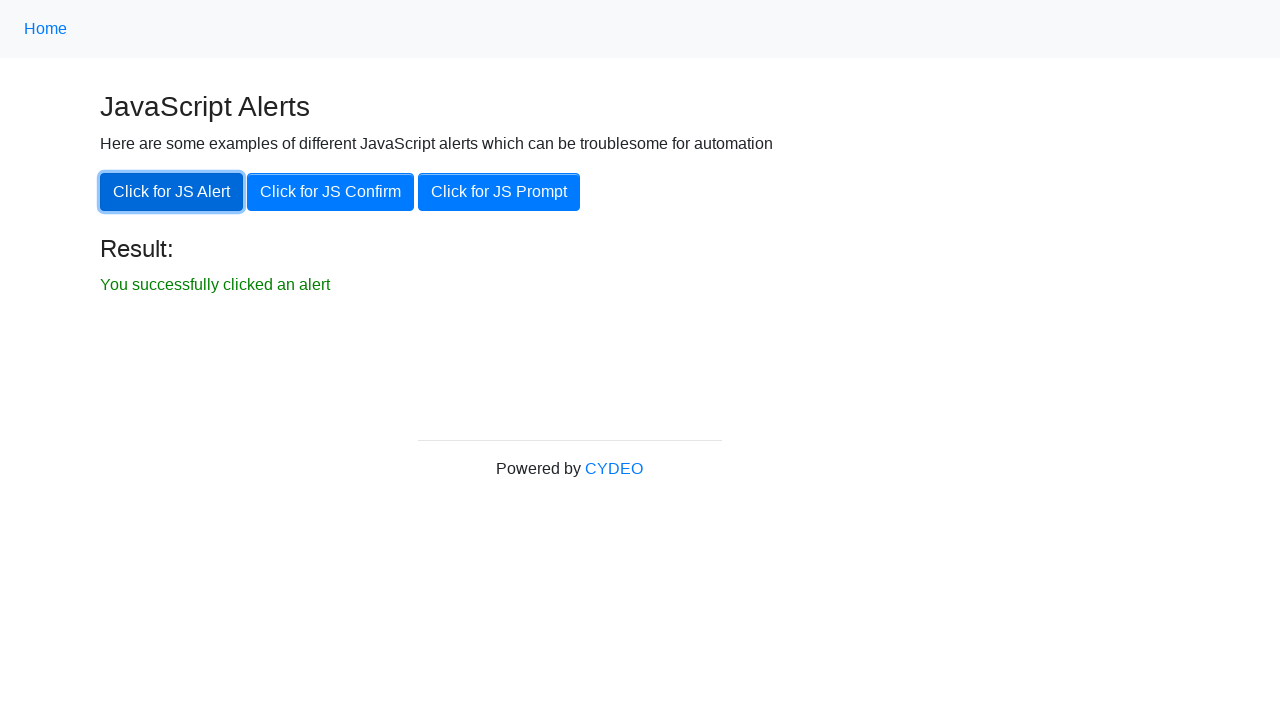